Tests keyboard actions on an autocomplete input field by typing "Exceptional" using SHIFT key to capitalize the first letter, demonstrating keyboard modifier key usage.

Starting URL: https://demoqa.com/auto-complete

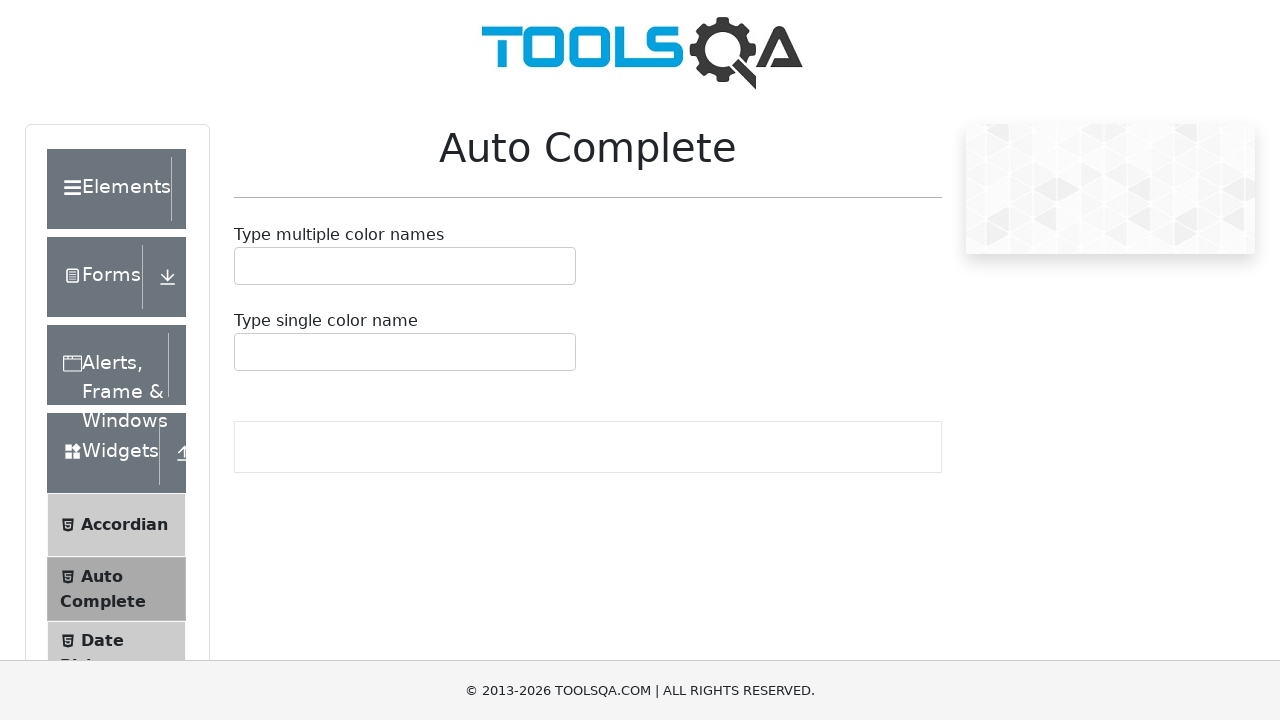

Clicked on the multiple color autocomplete text box at (247, 266) on #autoCompleteMultipleInput
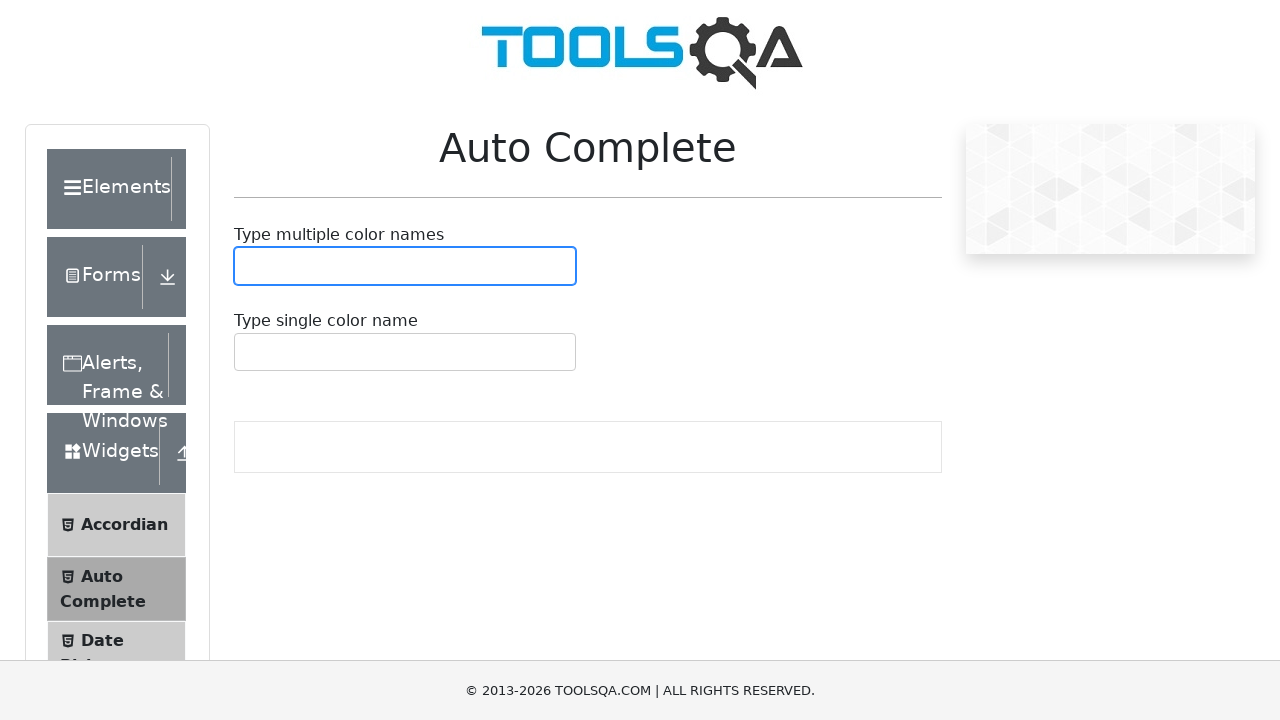

Pressed Shift key down to prepare for capital letter
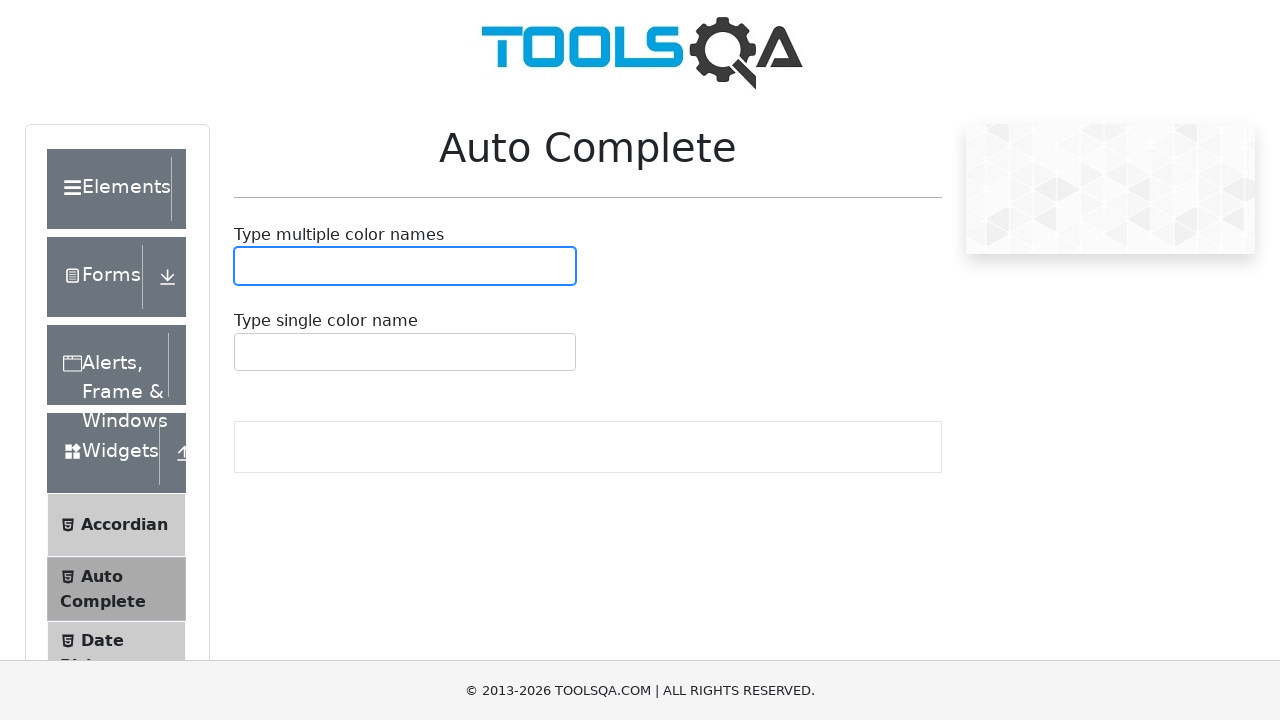

Pressed 'e' key with Shift to type capital 'E'
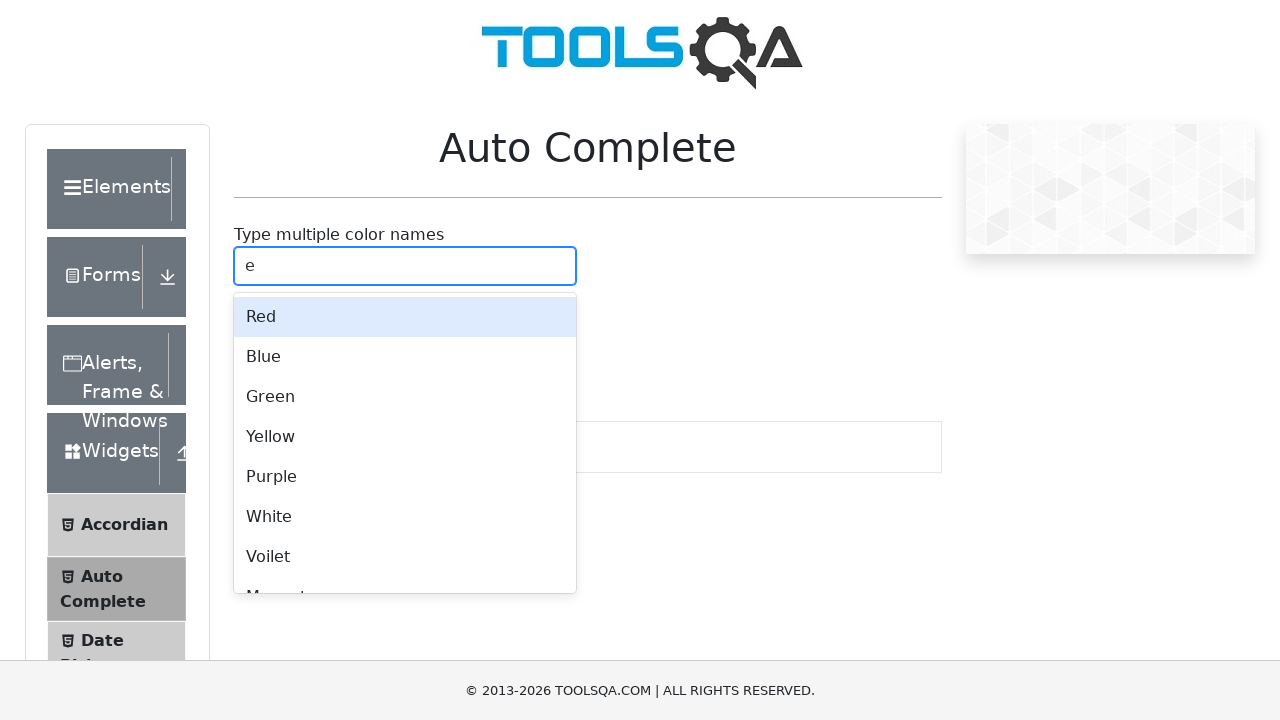

Released Shift key
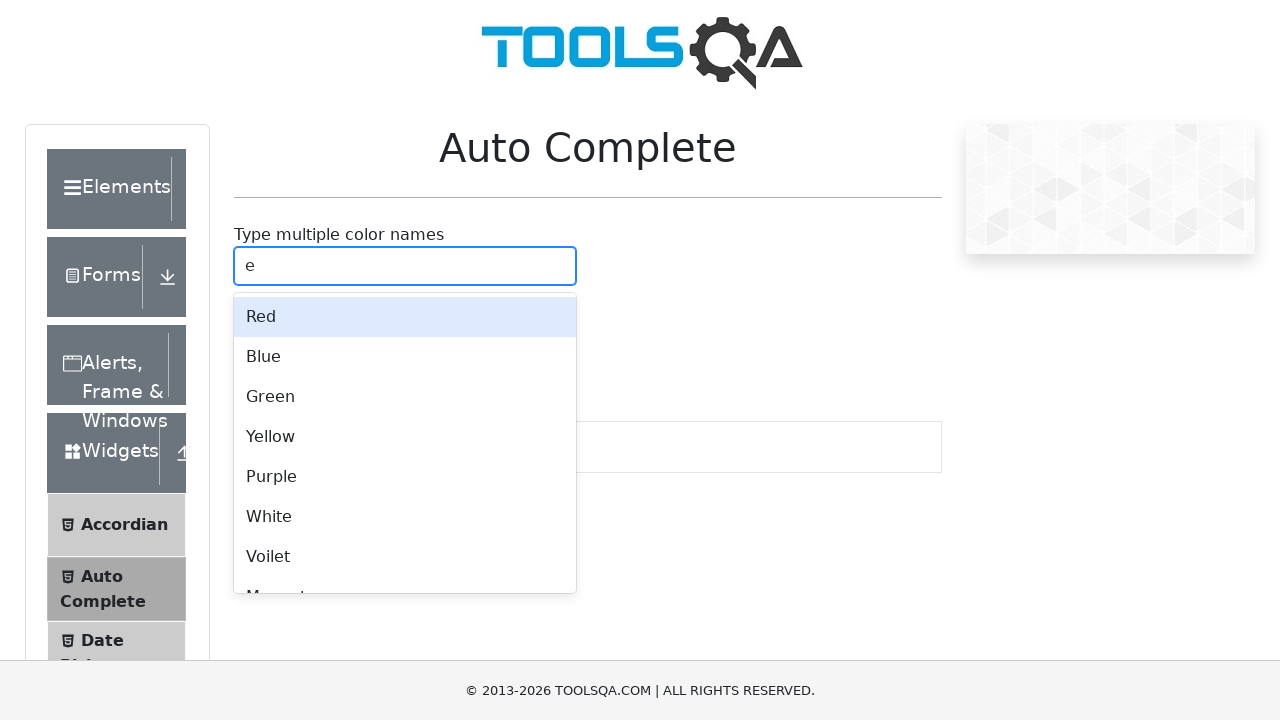

Typed 'xceptional' to complete the word 'Exceptional'
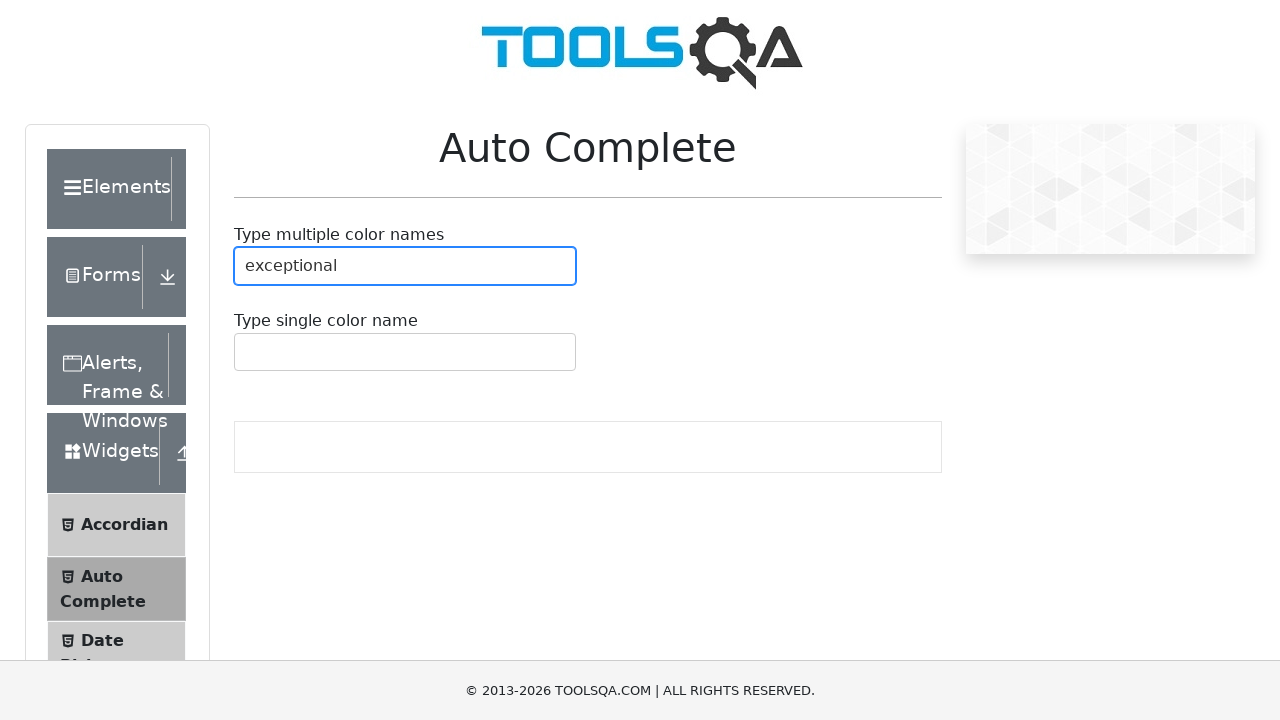

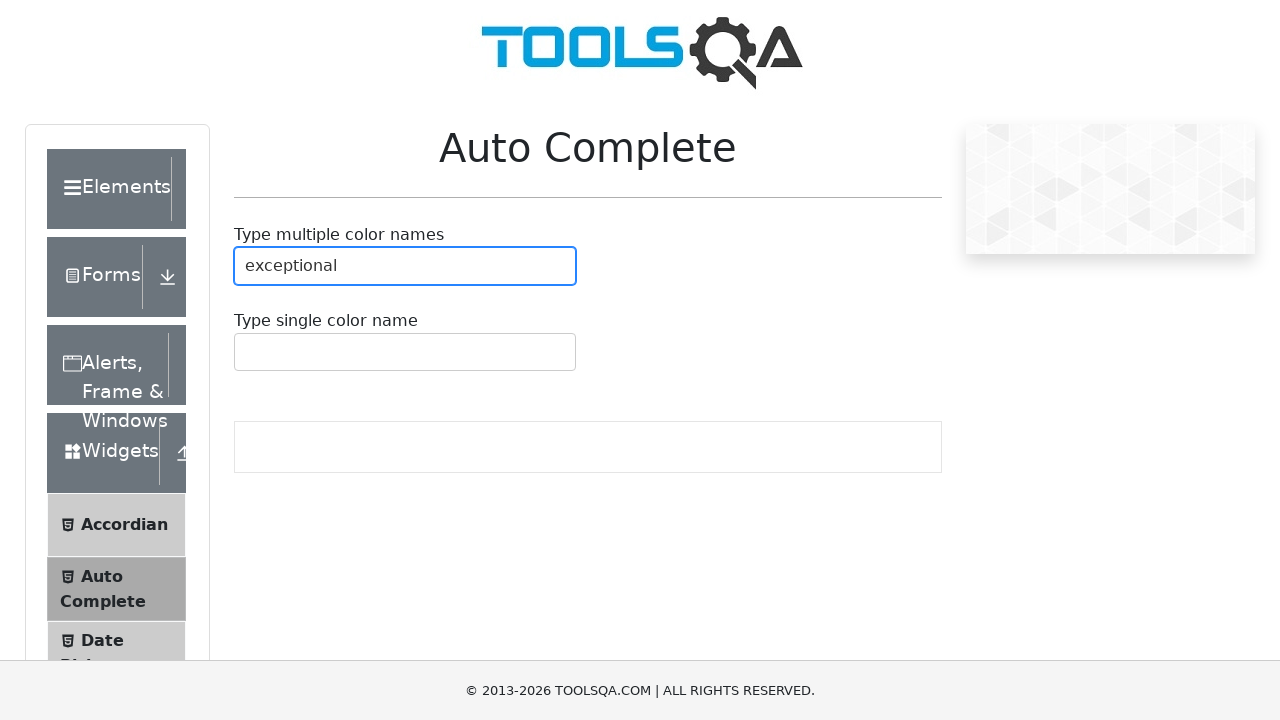